Tests that entered text is trimmed when editing a todo item

Starting URL: https://demo.playwright.dev/todomvc

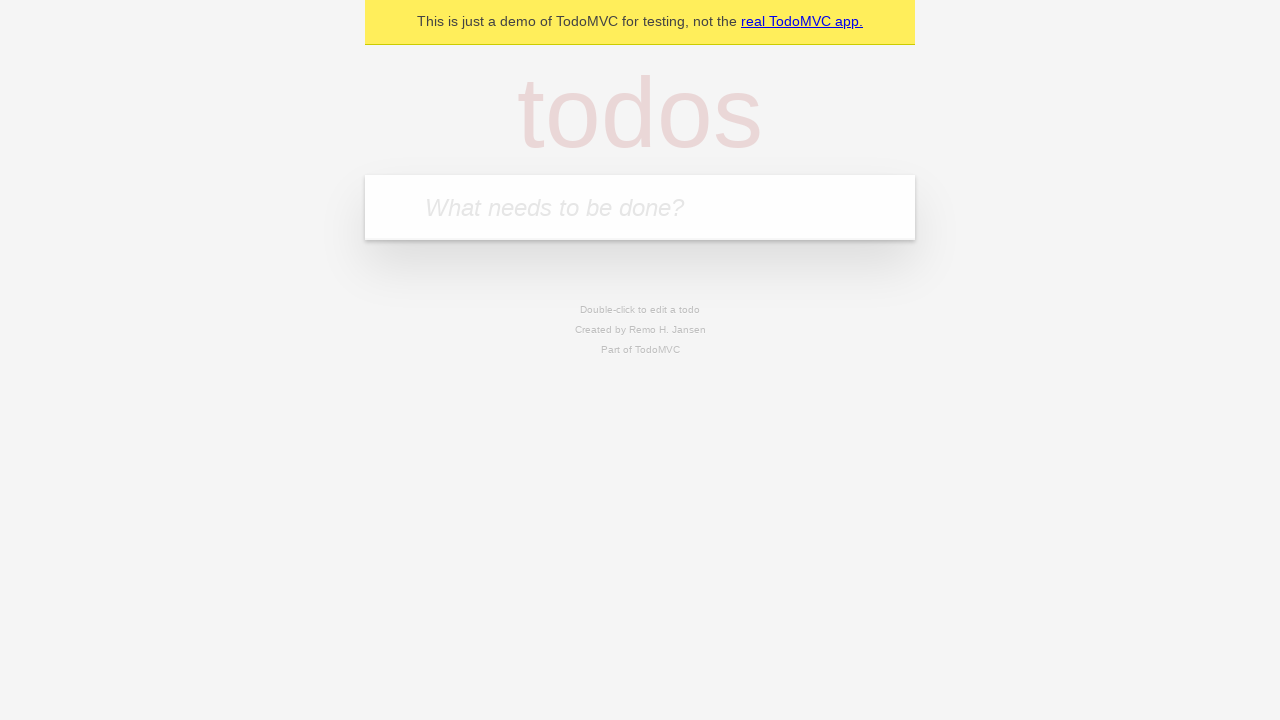

Located the 'What needs to be done?' input field
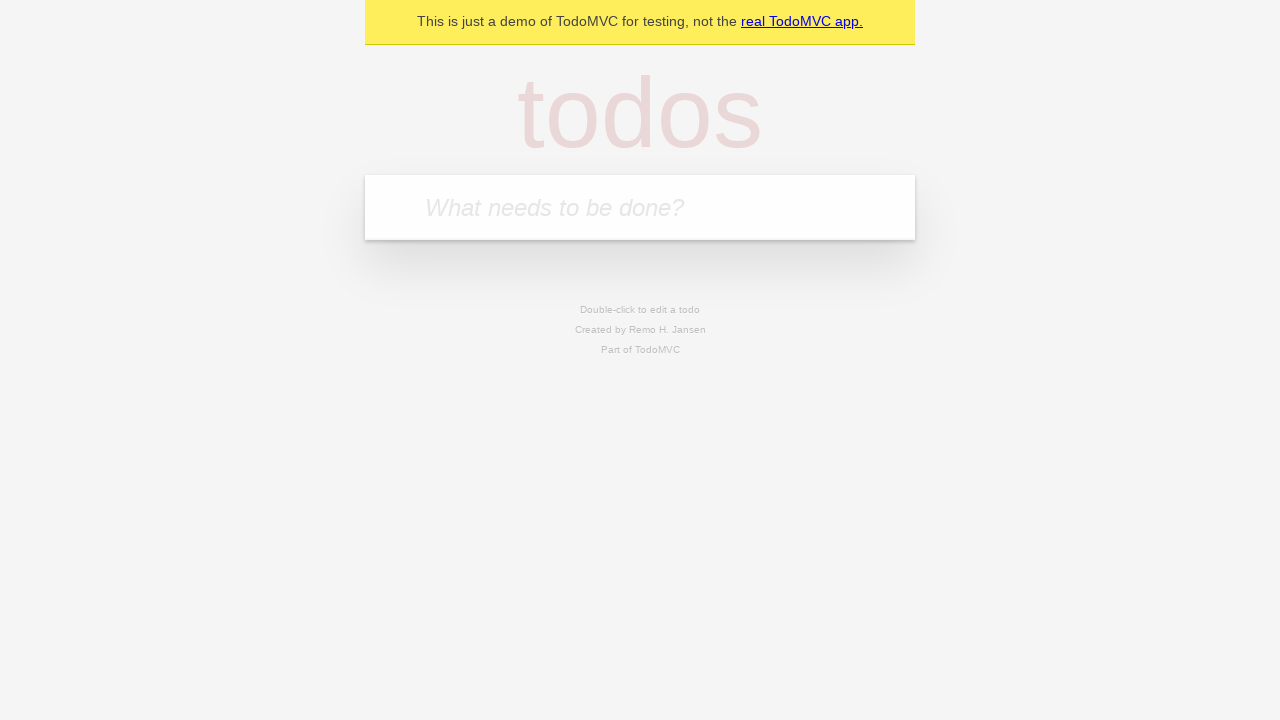

Filled first todo with 'buy some cheese' on internal:attr=[placeholder="What needs to be done?"i]
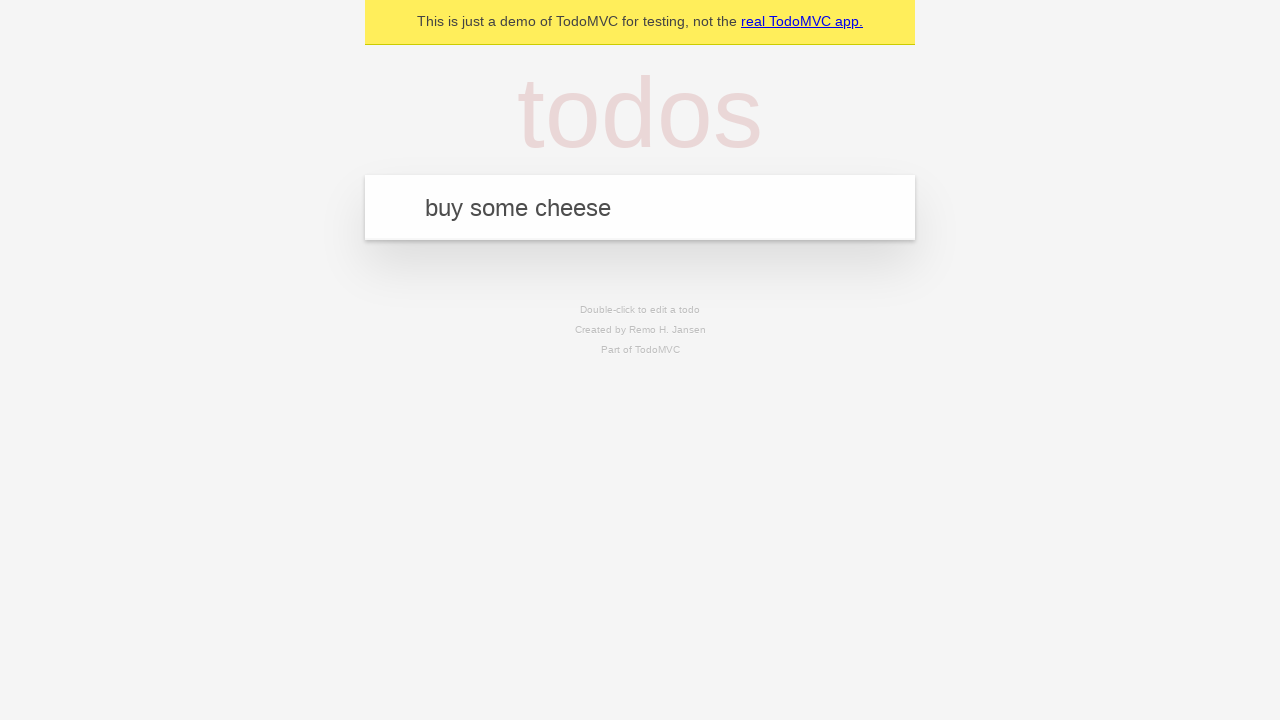

Pressed Enter to create first todo on internal:attr=[placeholder="What needs to be done?"i]
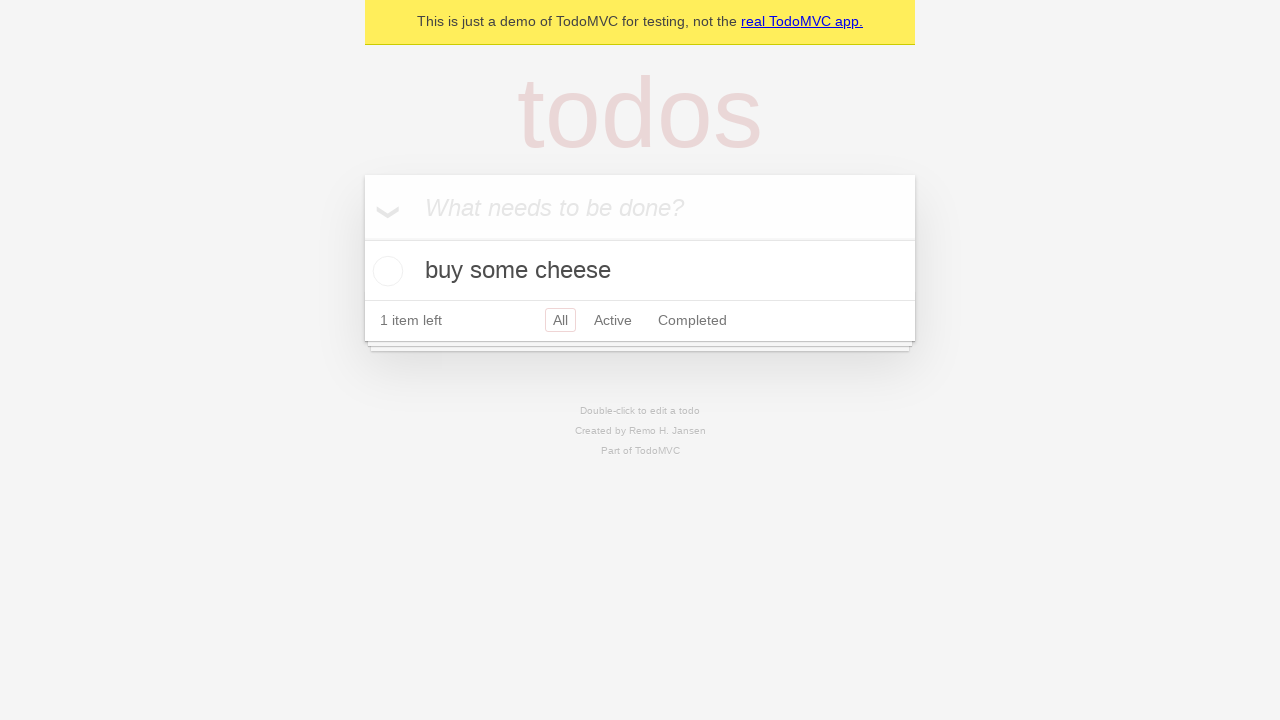

Filled second todo with 'feed the cat' on internal:attr=[placeholder="What needs to be done?"i]
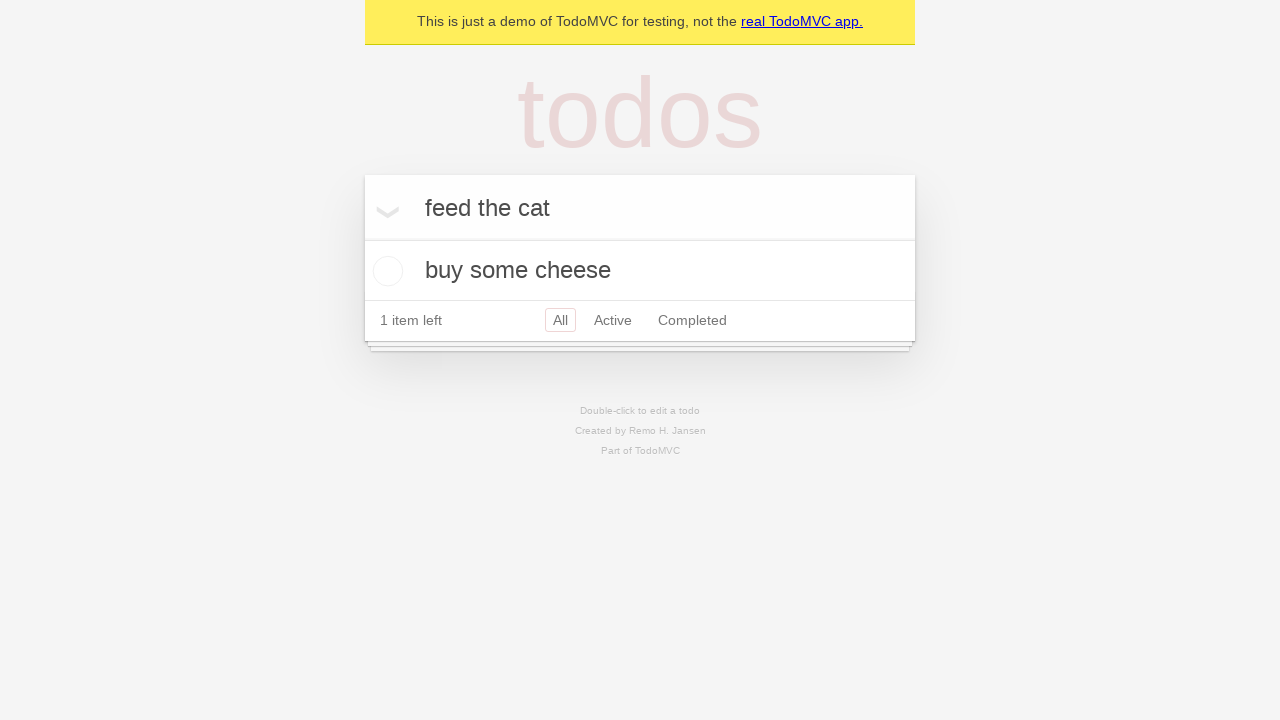

Pressed Enter to create second todo on internal:attr=[placeholder="What needs to be done?"i]
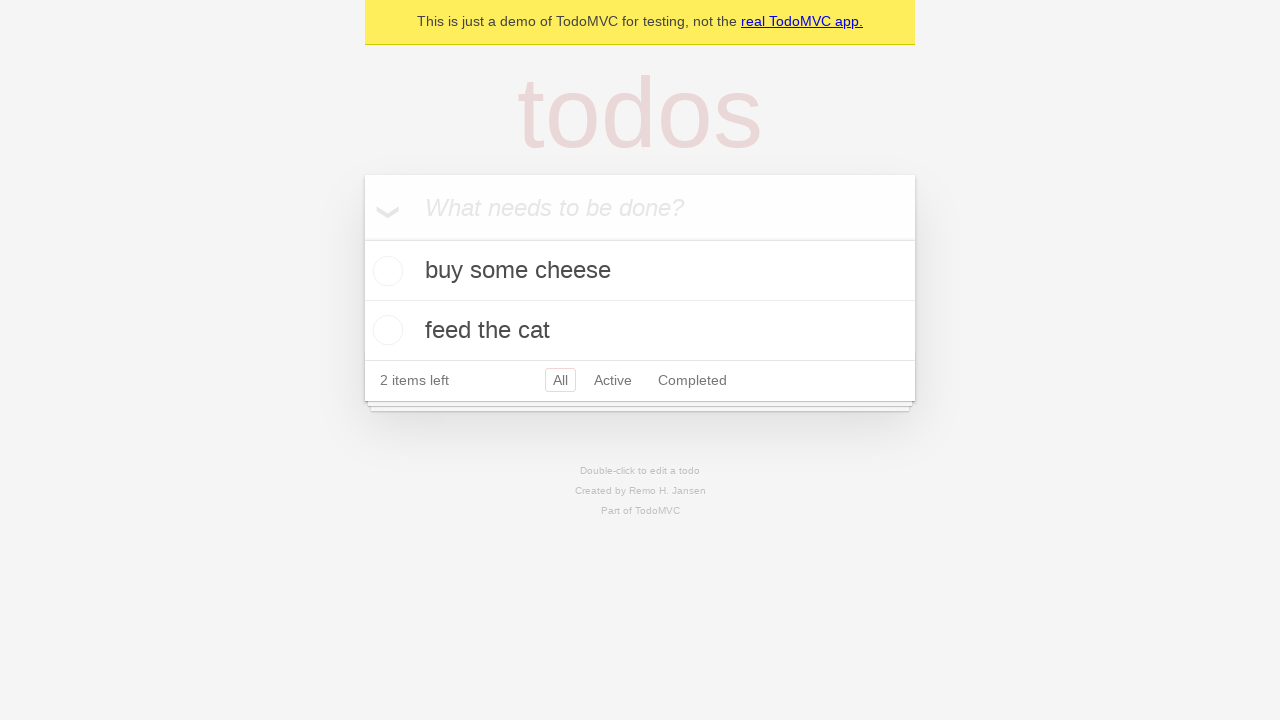

Filled third todo with 'book a doctors appointment' on internal:attr=[placeholder="What needs to be done?"i]
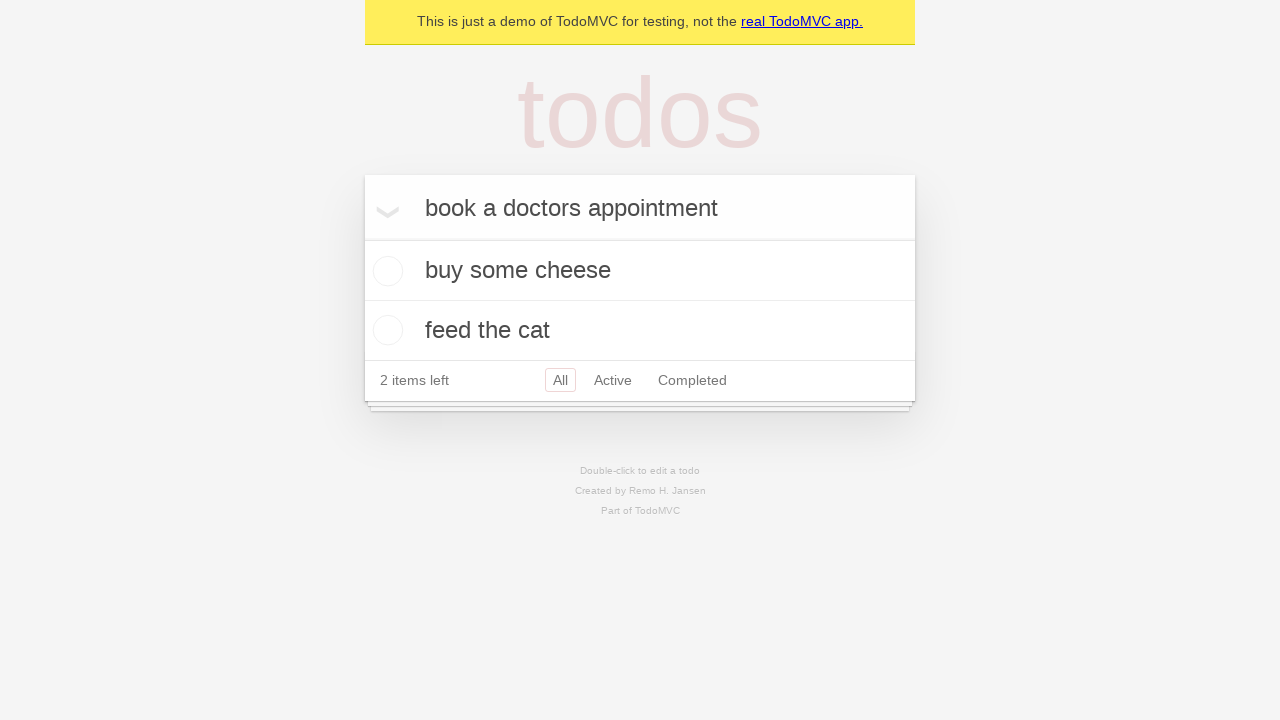

Pressed Enter to create third todo on internal:attr=[placeholder="What needs to be done?"i]
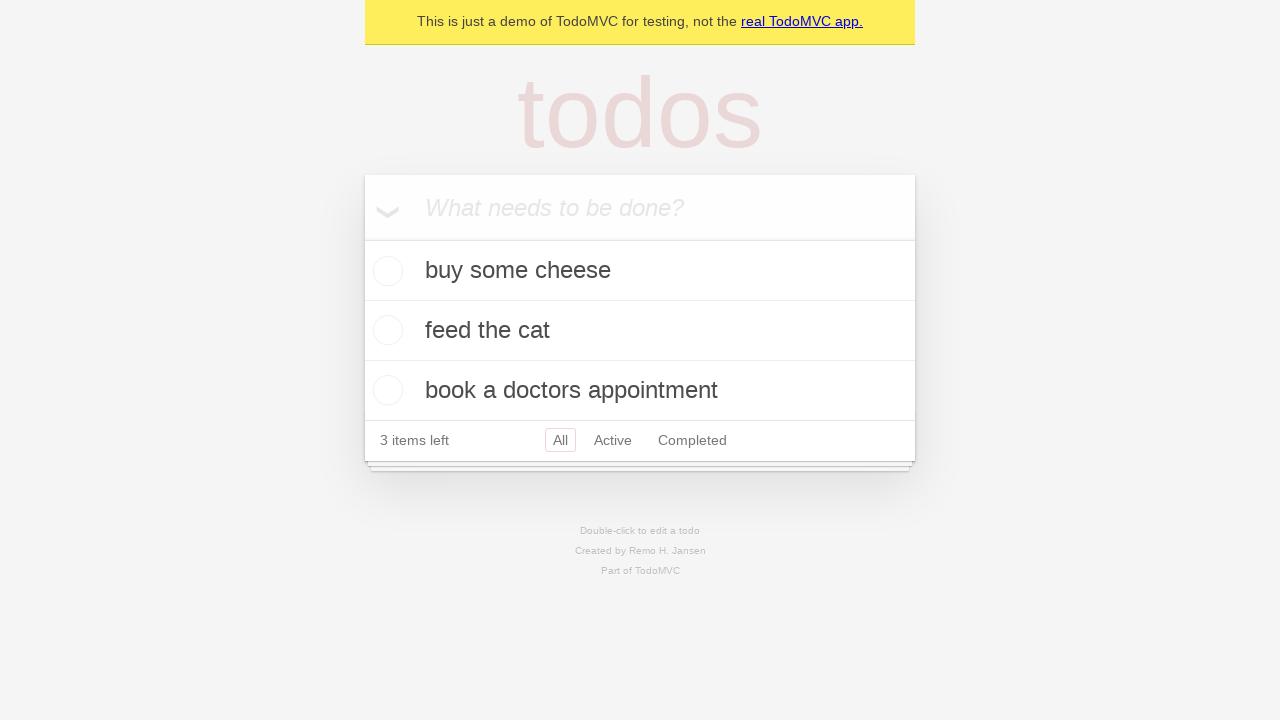

Waited for all three todos to load
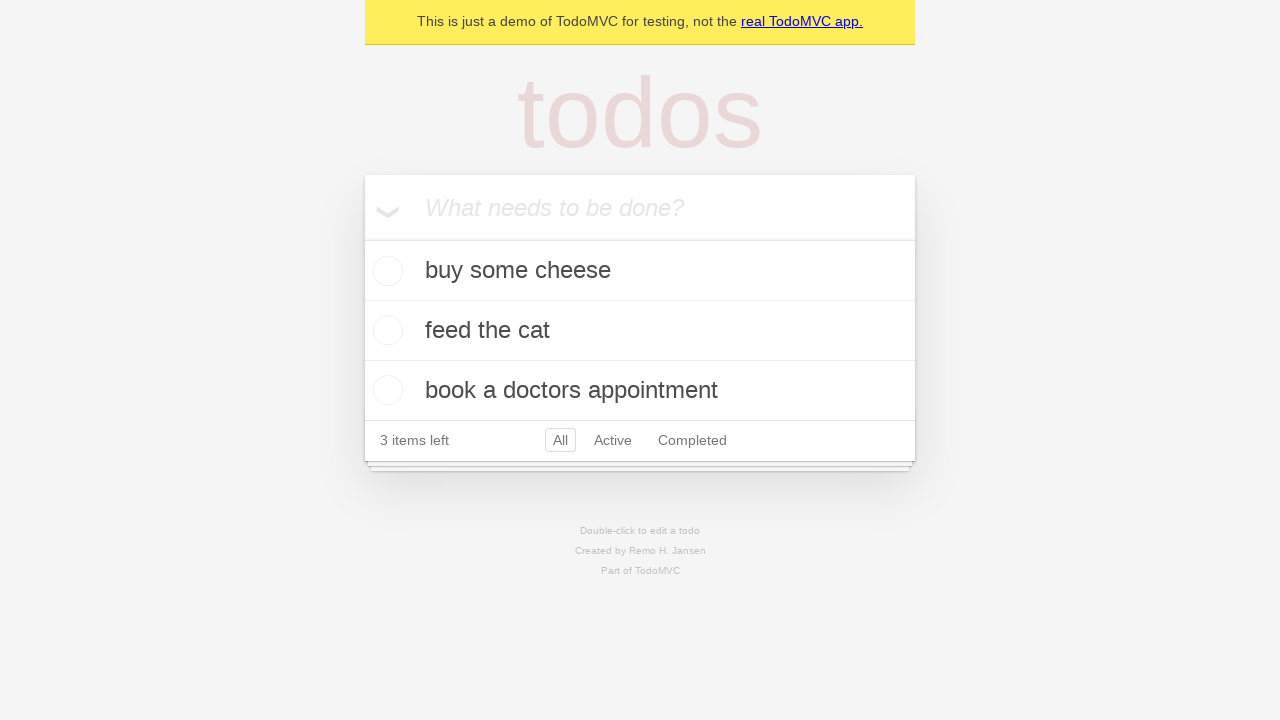

Located all todo items
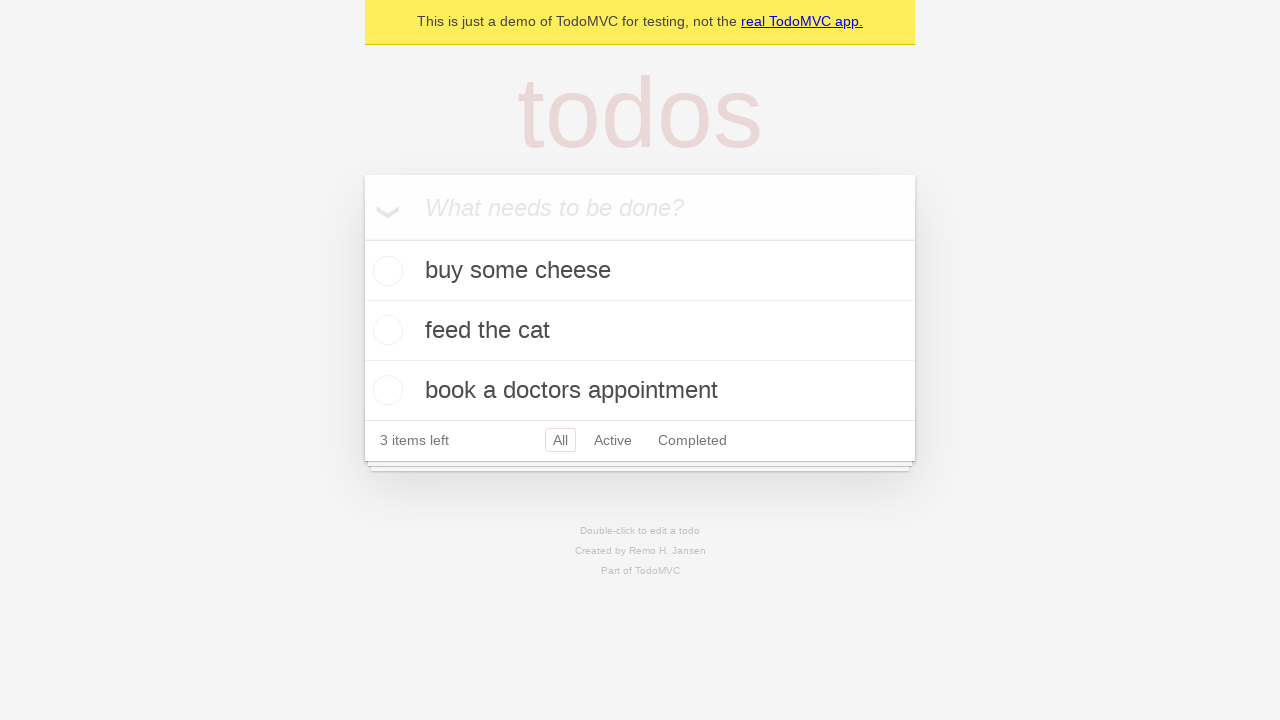

Double-clicked second todo item to enter edit mode at (640, 331) on internal:testid=[data-testid="todo-item"s] >> nth=1
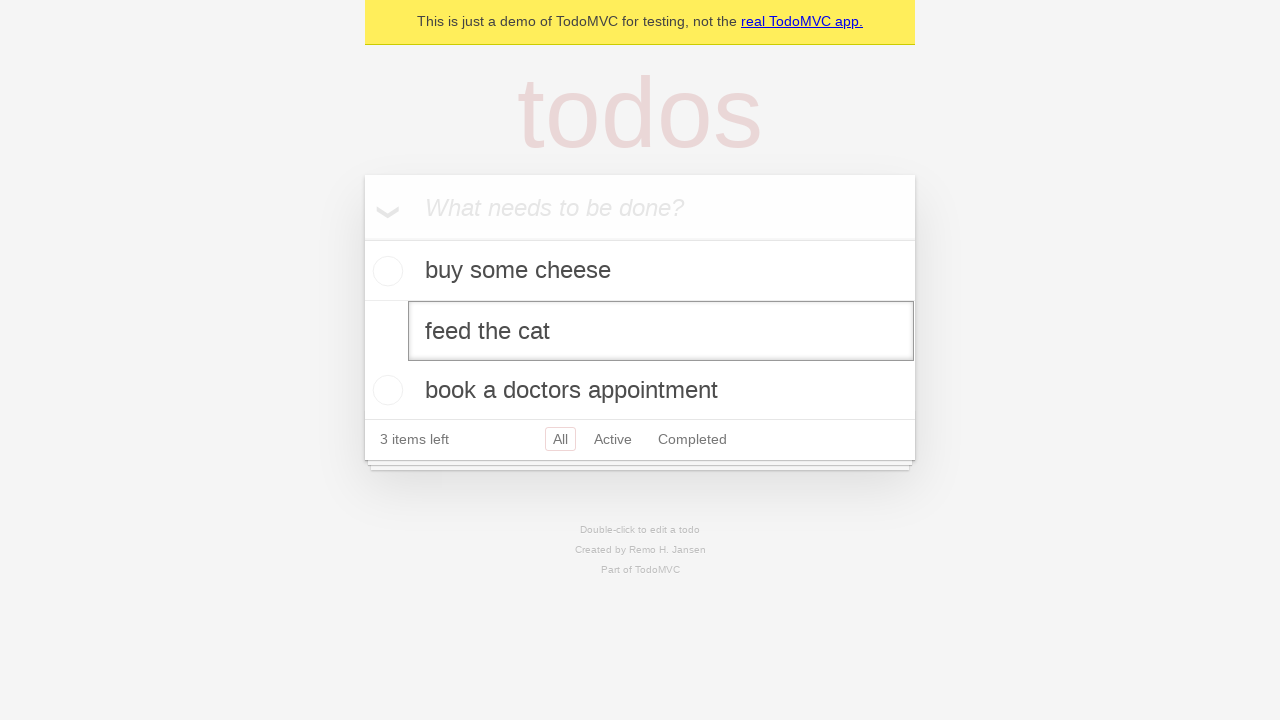

Filled edit field with text containing leading and trailing whitespace on internal:testid=[data-testid="todo-item"s] >> nth=1 >> internal:role=textbox[nam
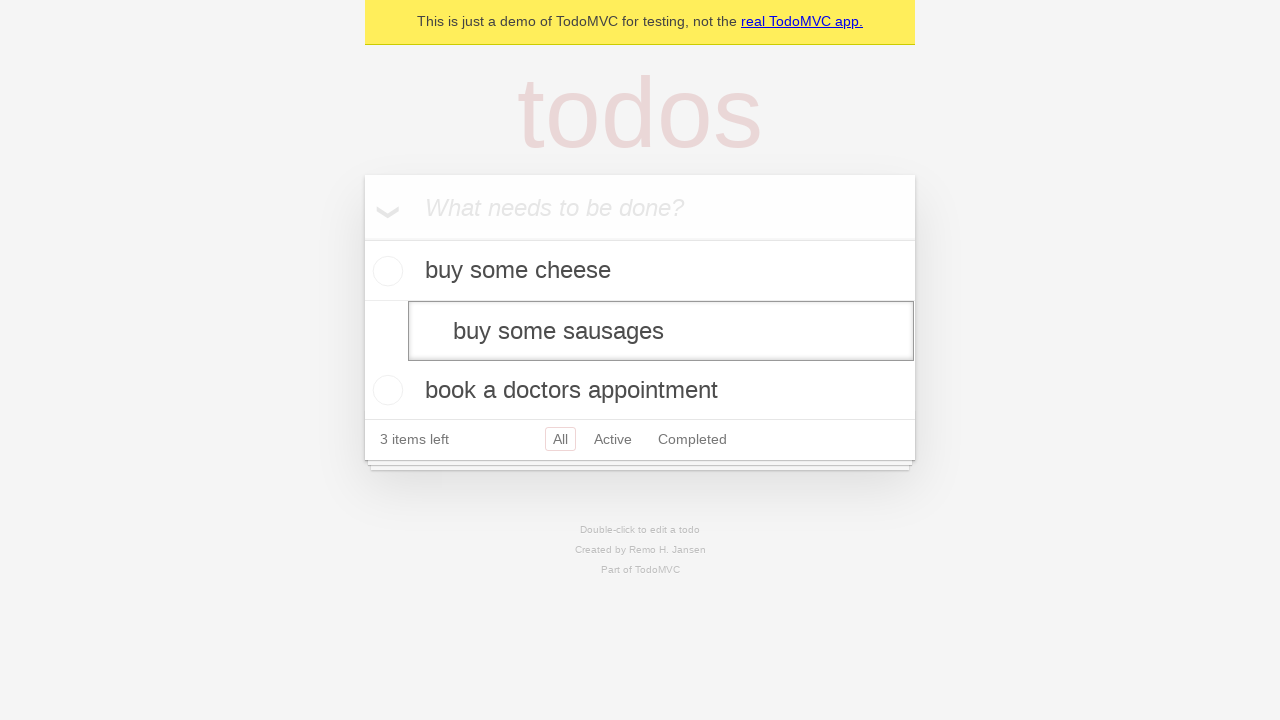

Pressed Enter to save edited todo, expecting text to be trimmed on internal:testid=[data-testid="todo-item"s] >> nth=1 >> internal:role=textbox[nam
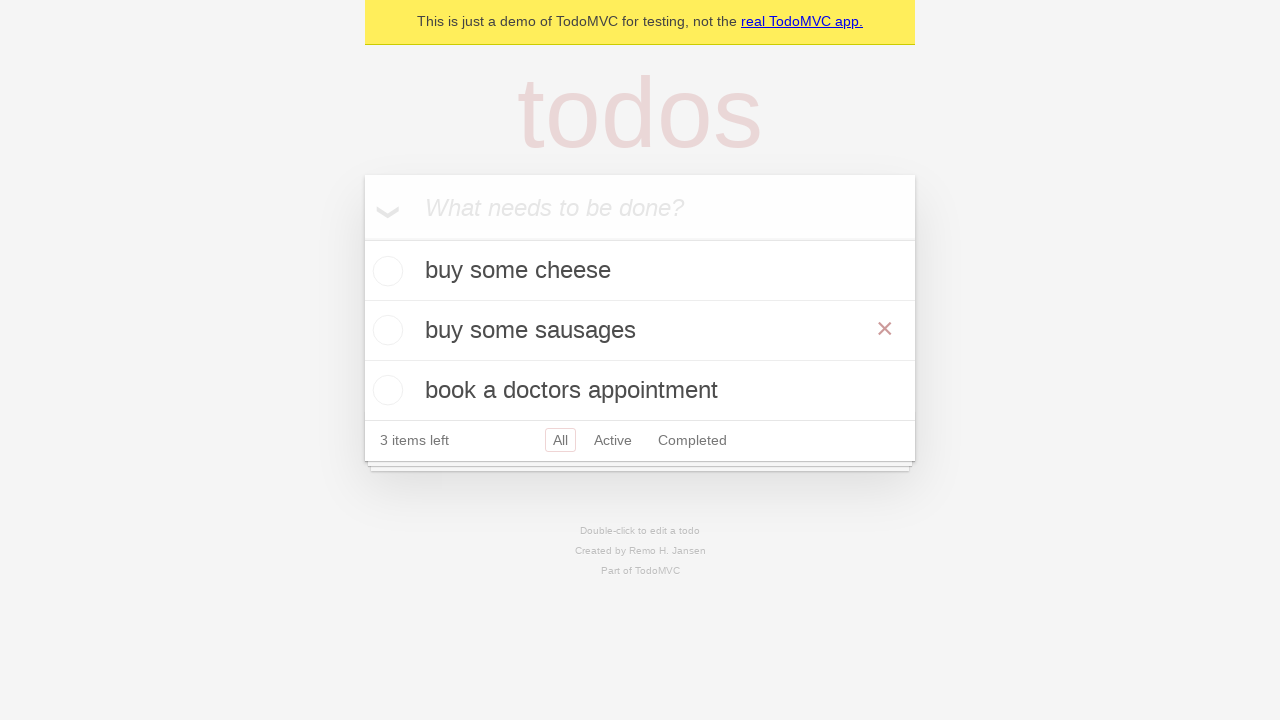

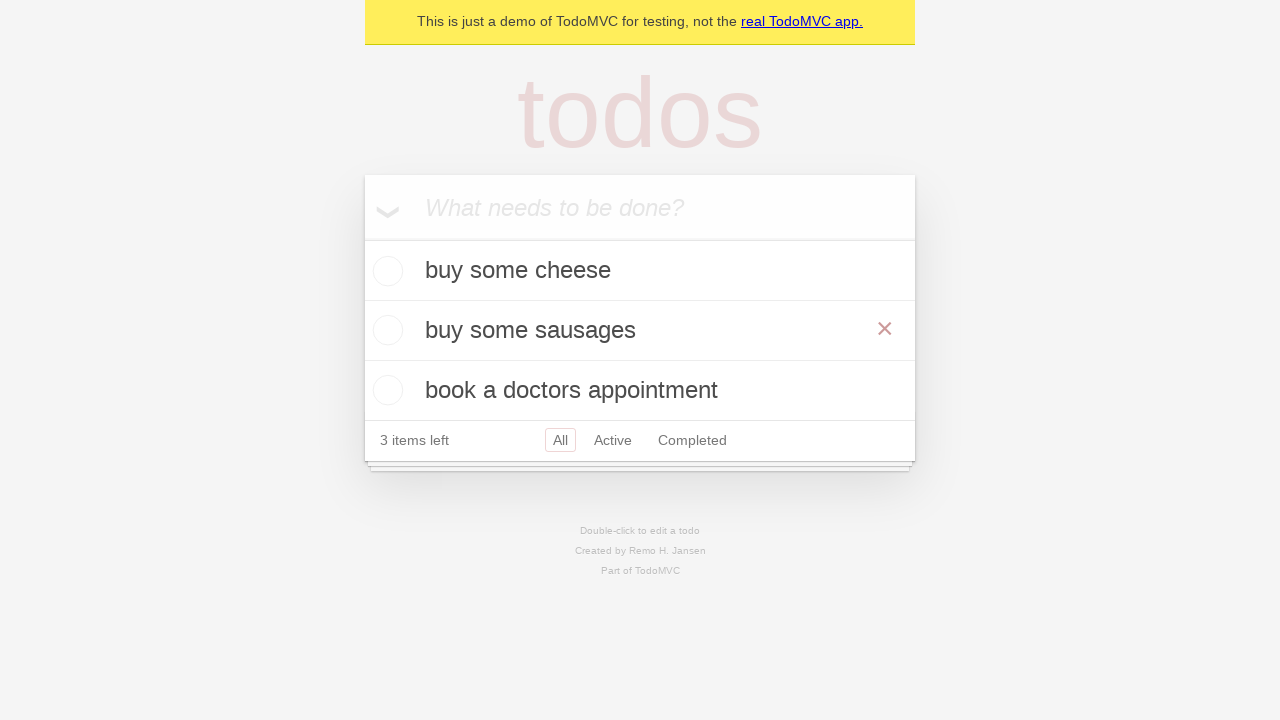